Tests multi-tab browser functionality by opening two pages and navigating between different websites (Weibo and Douyin)

Starting URL: https://weibo.com

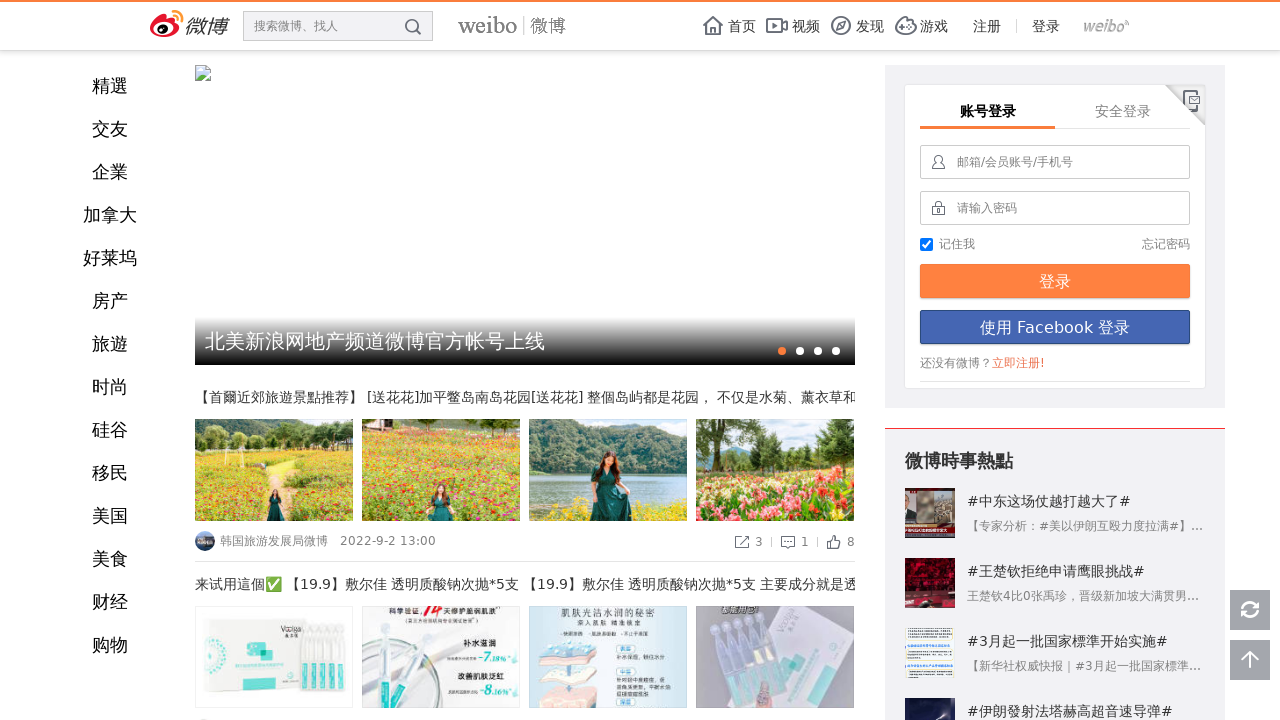

Created a new page/tab in the same browser context
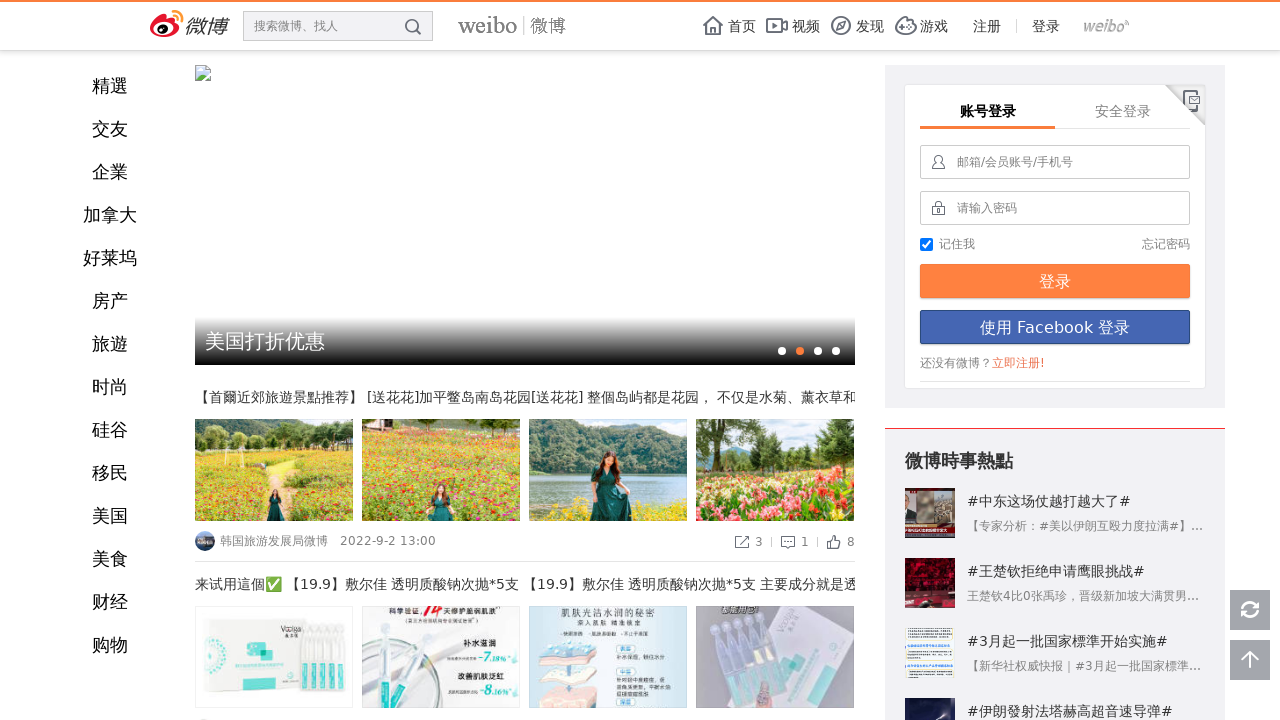

Navigated original page to Douyin (https://douyin.com)
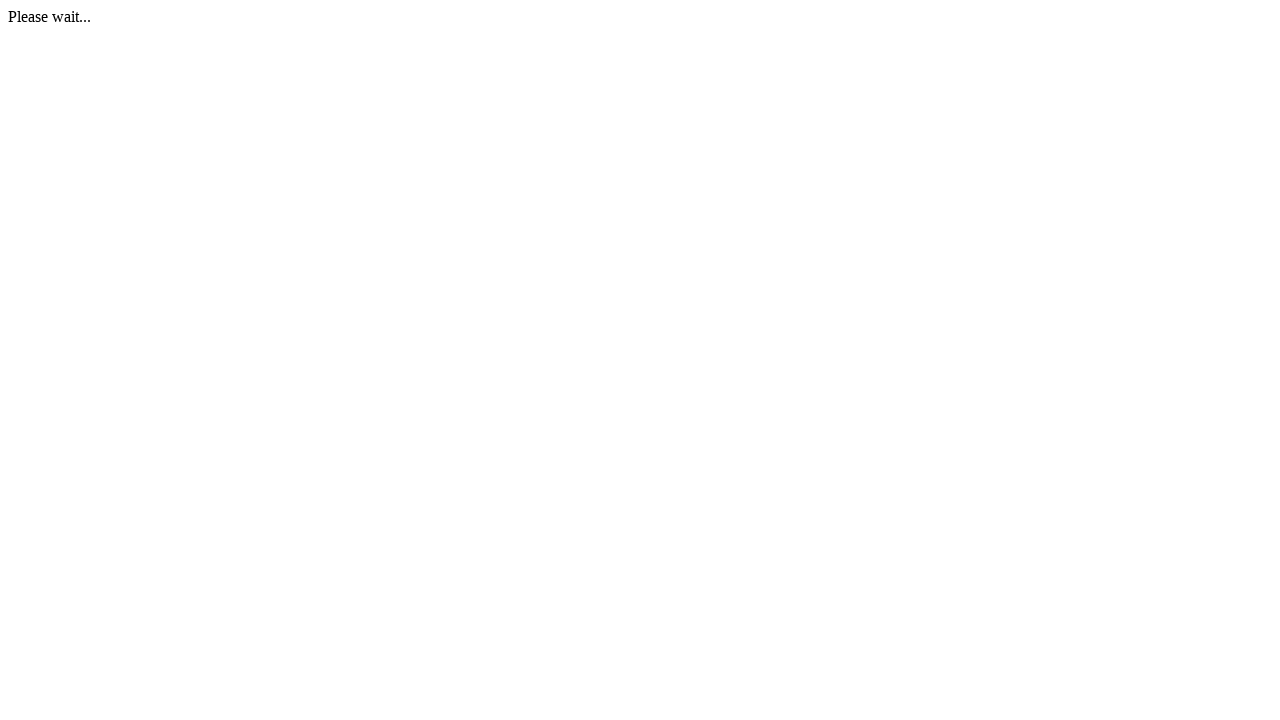

Waited for Douyin page to load (domcontentloaded)
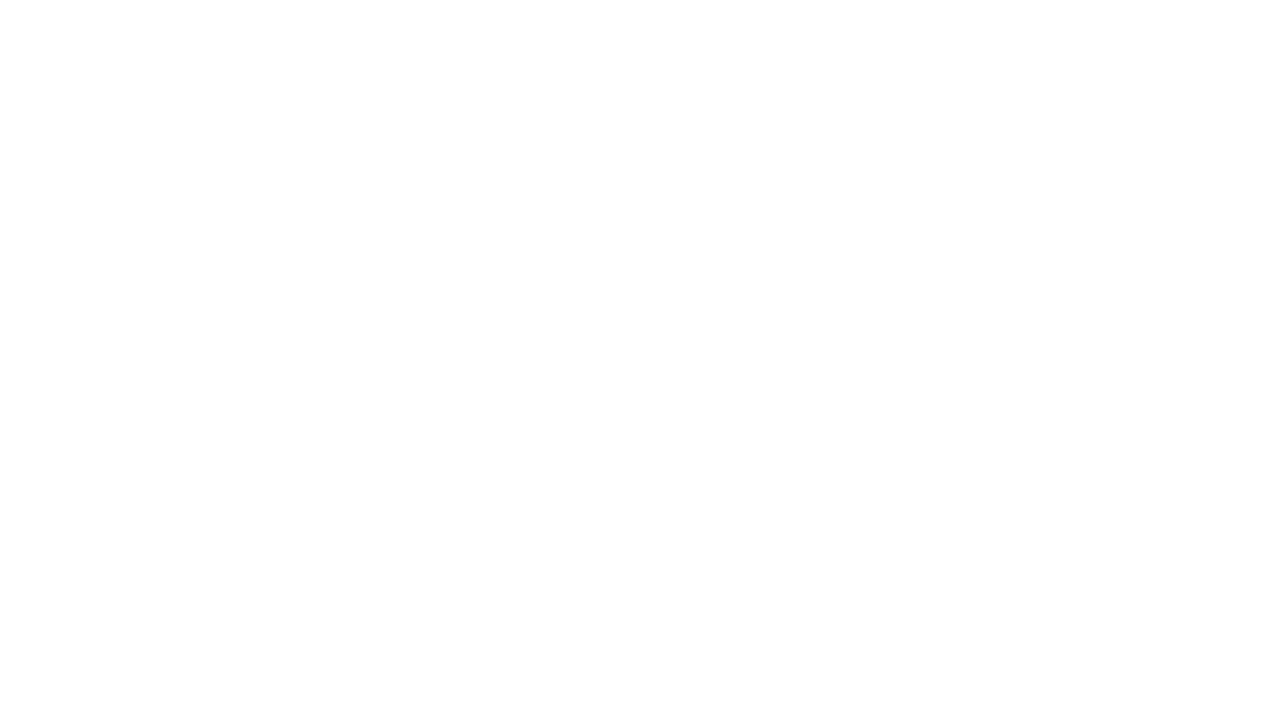

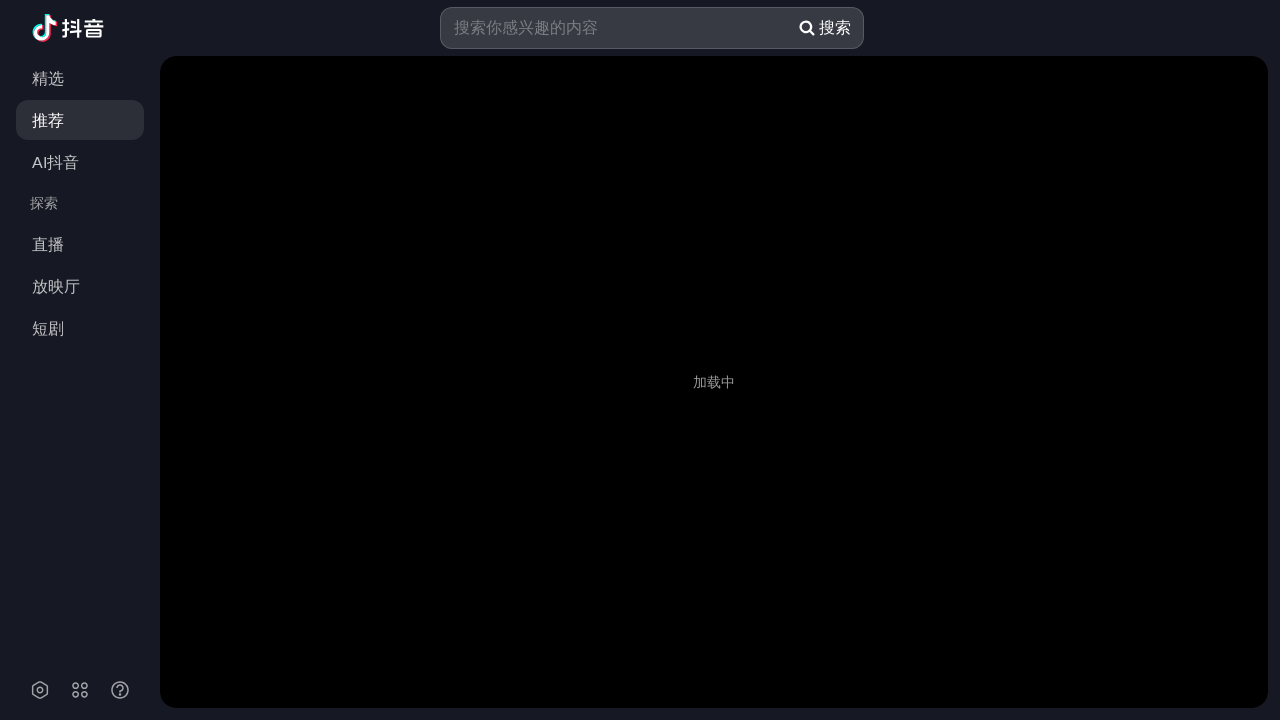